Tests navigation to Unacademy's YouTube channel and verifies the redirect

Starting URL: https://www.unacademy.com/about

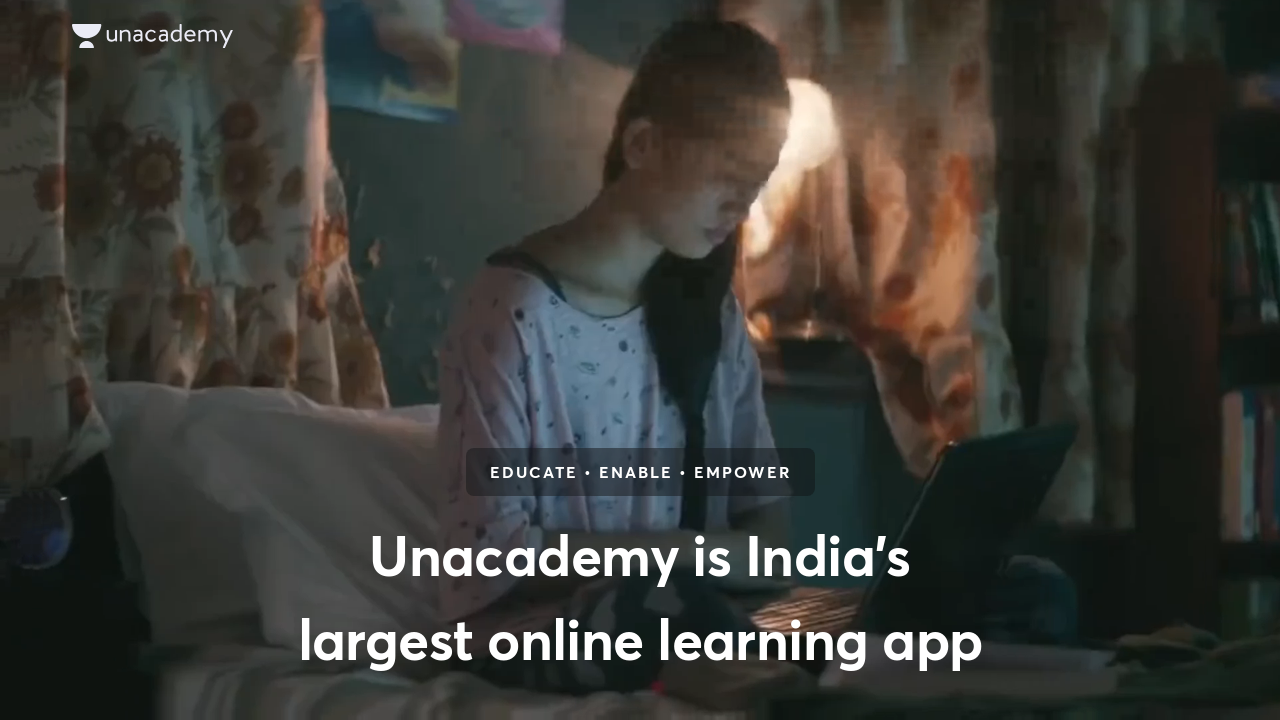

Navigated to Unacademy's YouTube channel
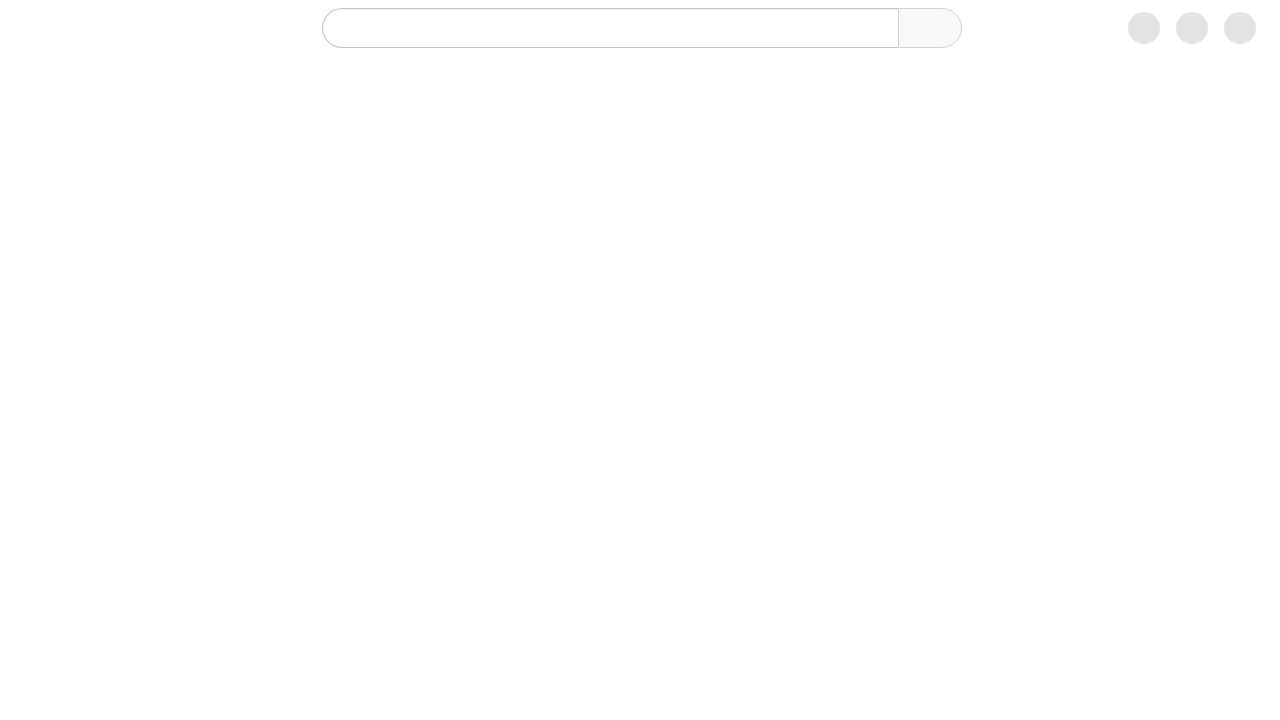

YouTube channel page loaded and DOM ready
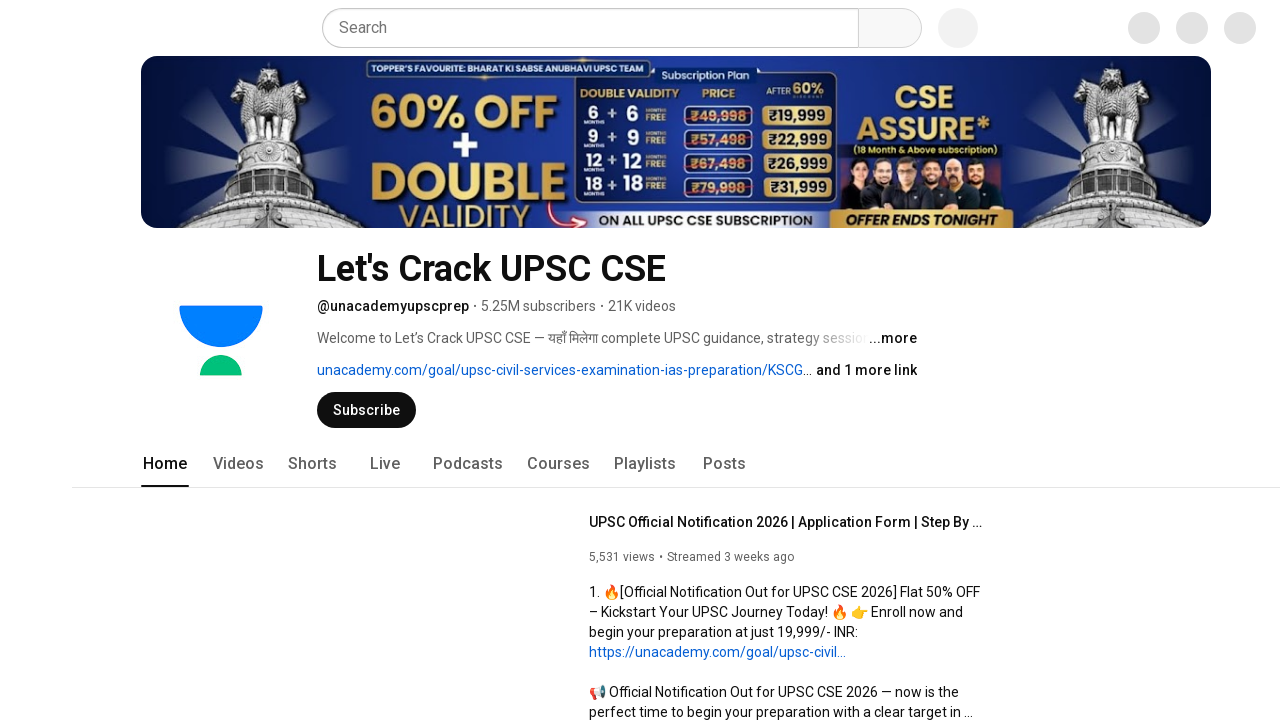

Verified page title: Let's Crack UPSC CSE - YouTube
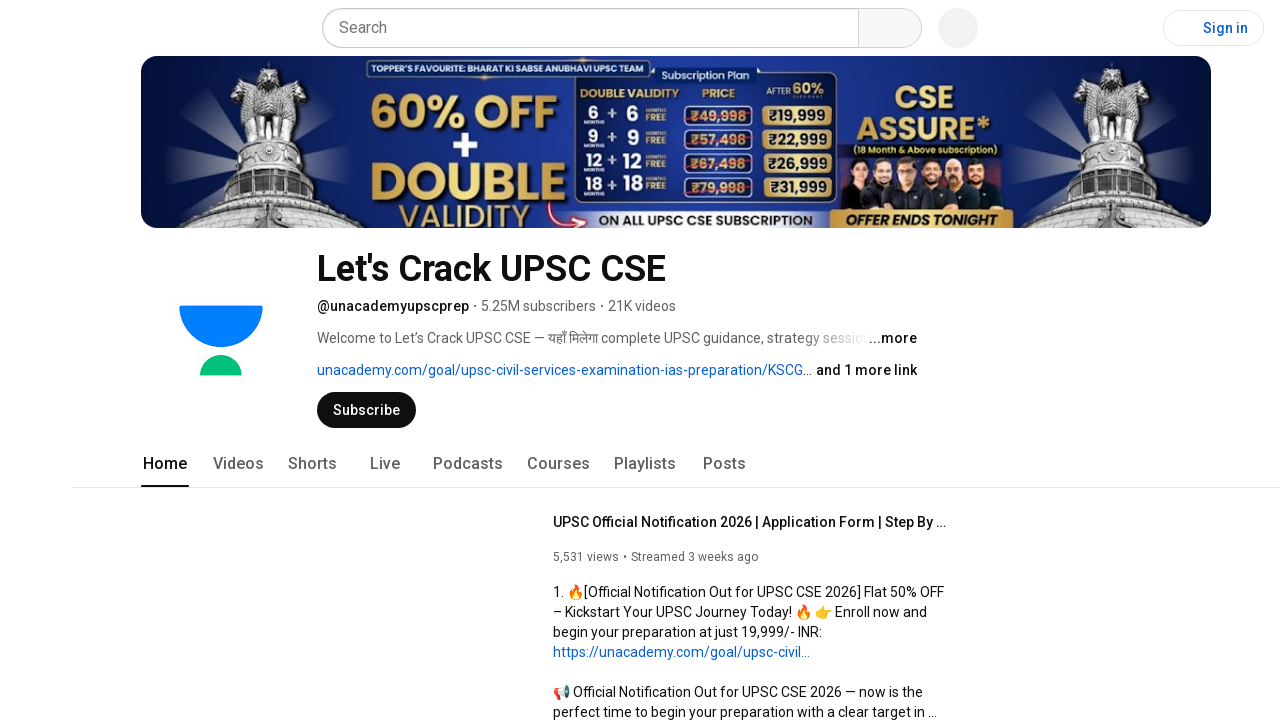

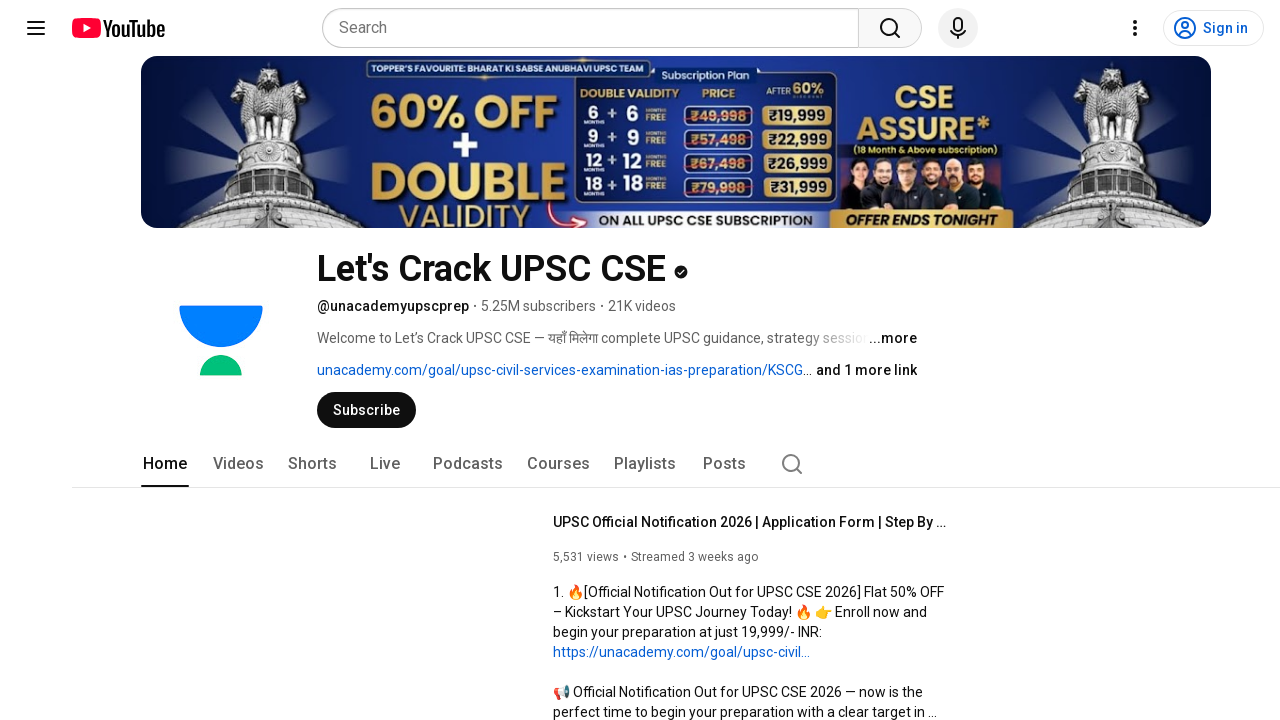